Tests navigation to homepage by clicking on the site logo from a product page

Starting URL: https://www.demoblaze.com/prod.html?idp_=5

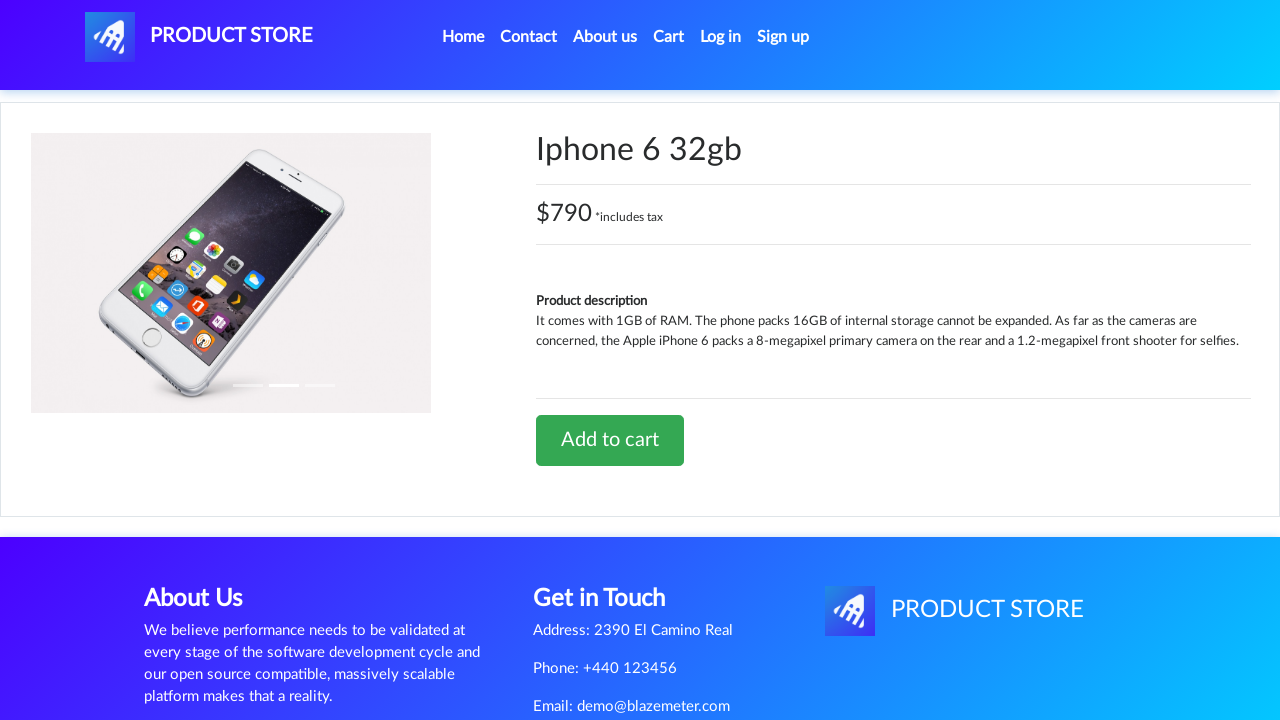

Clicked site logo to navigate to homepage at (199, 37) on #nava
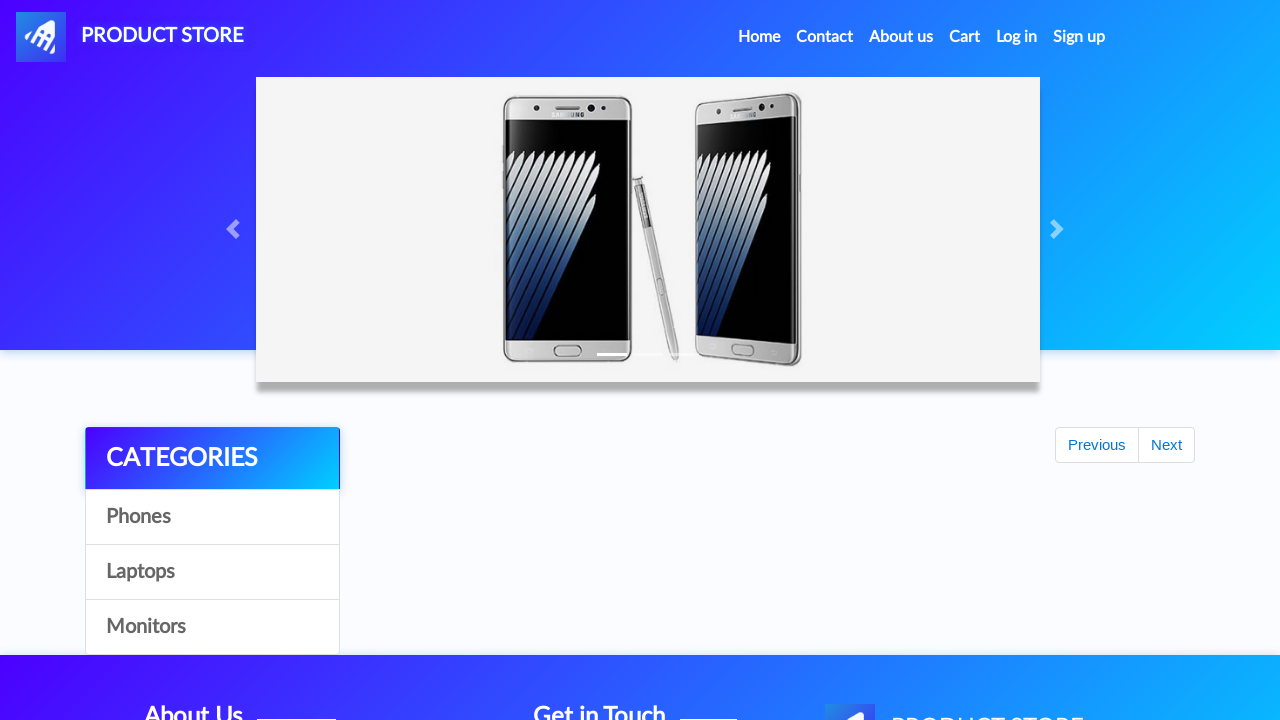

Navigation to homepage completed successfully
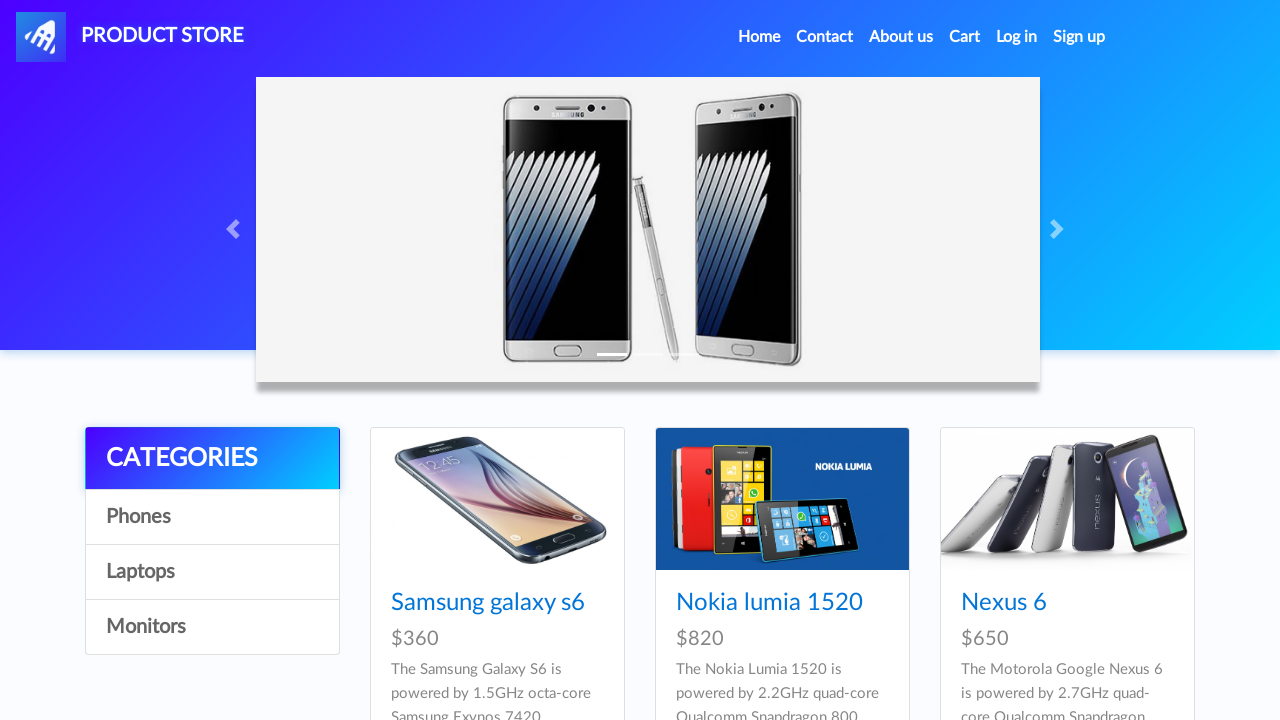

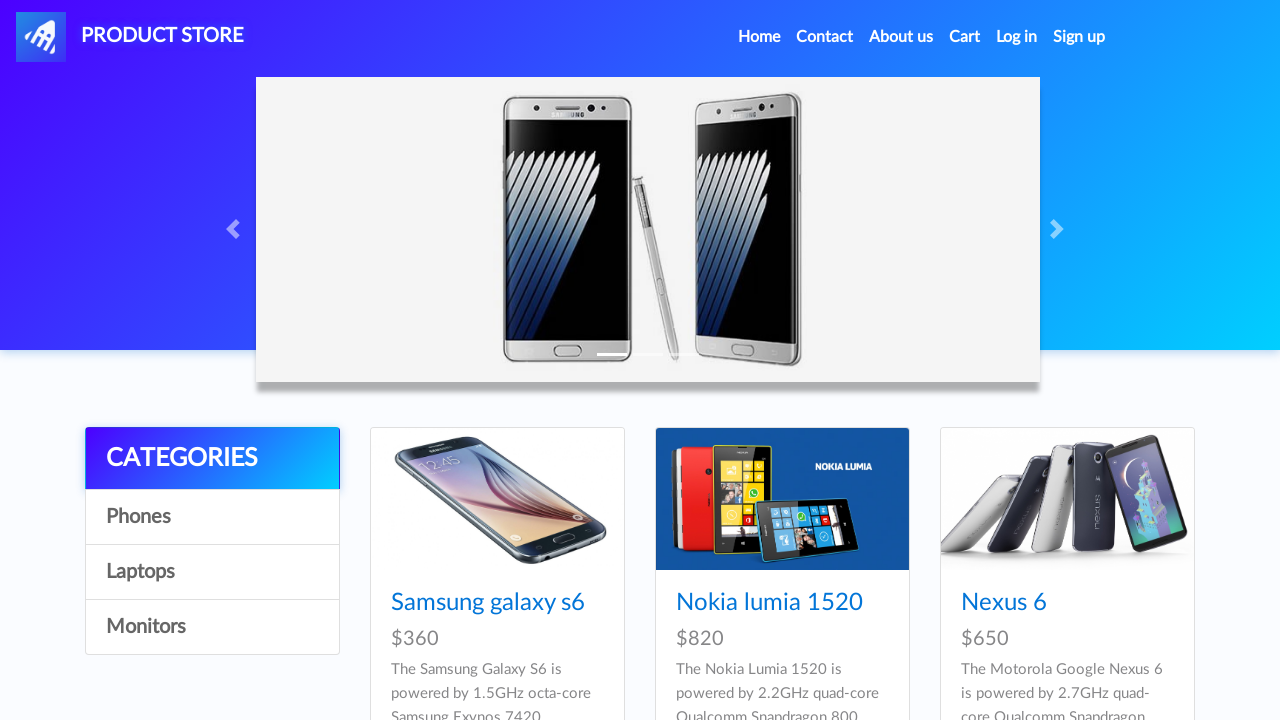